Tests the calculator's division functionality by dividing 6 ÷ 2 and verifying the result is 3

Starting URL: https://testsheepnz.github.io/BasicCalculator

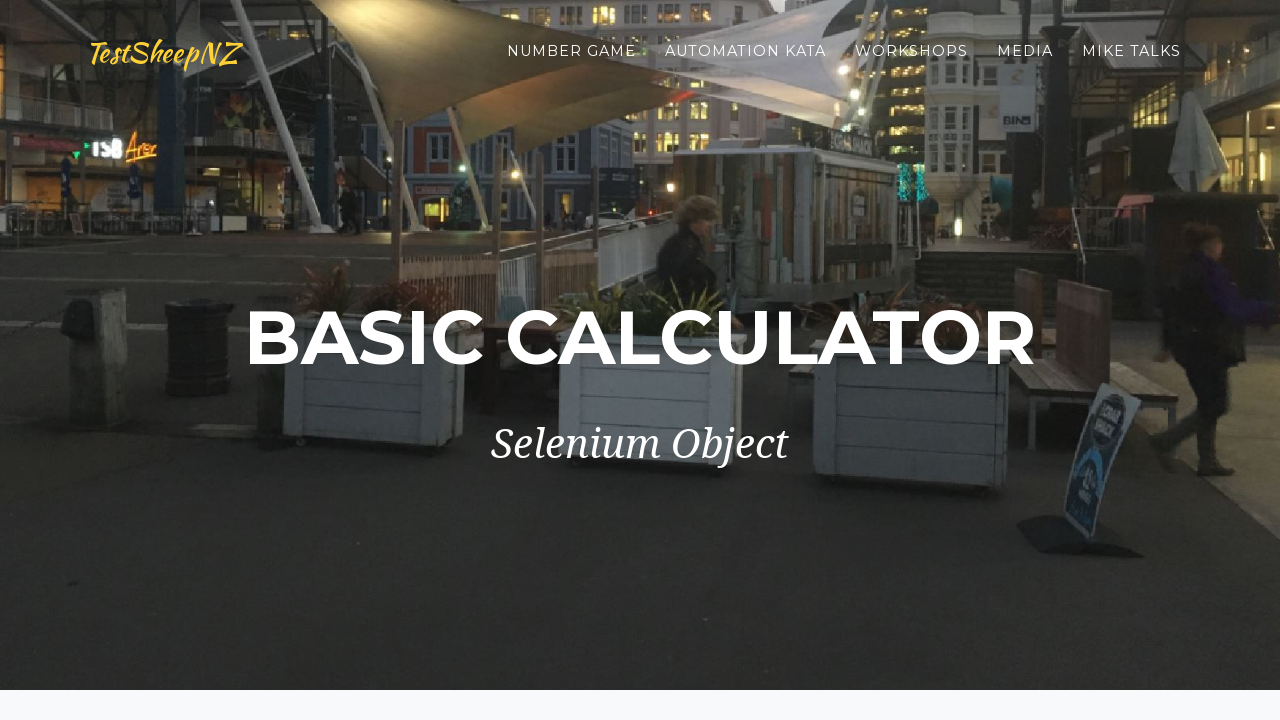

Selected calculator build version 4 on select[name="selectBuild"]
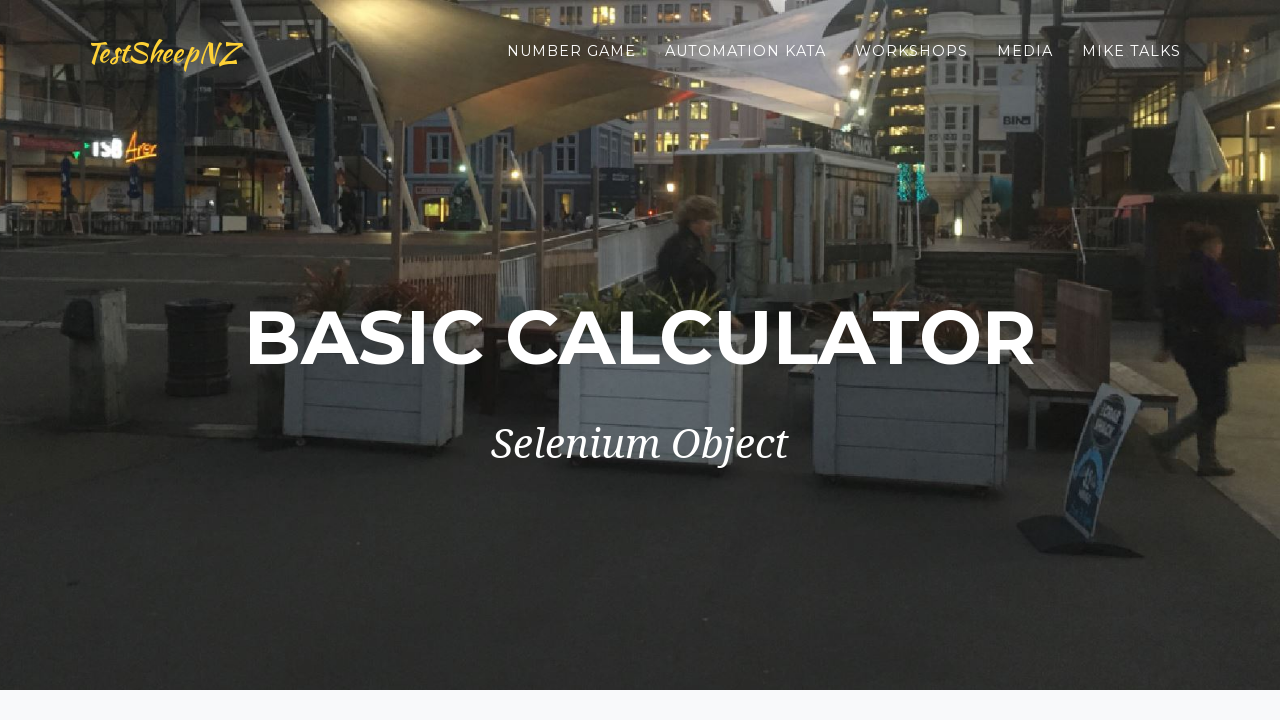

Entered first number: 6 on #number1Field
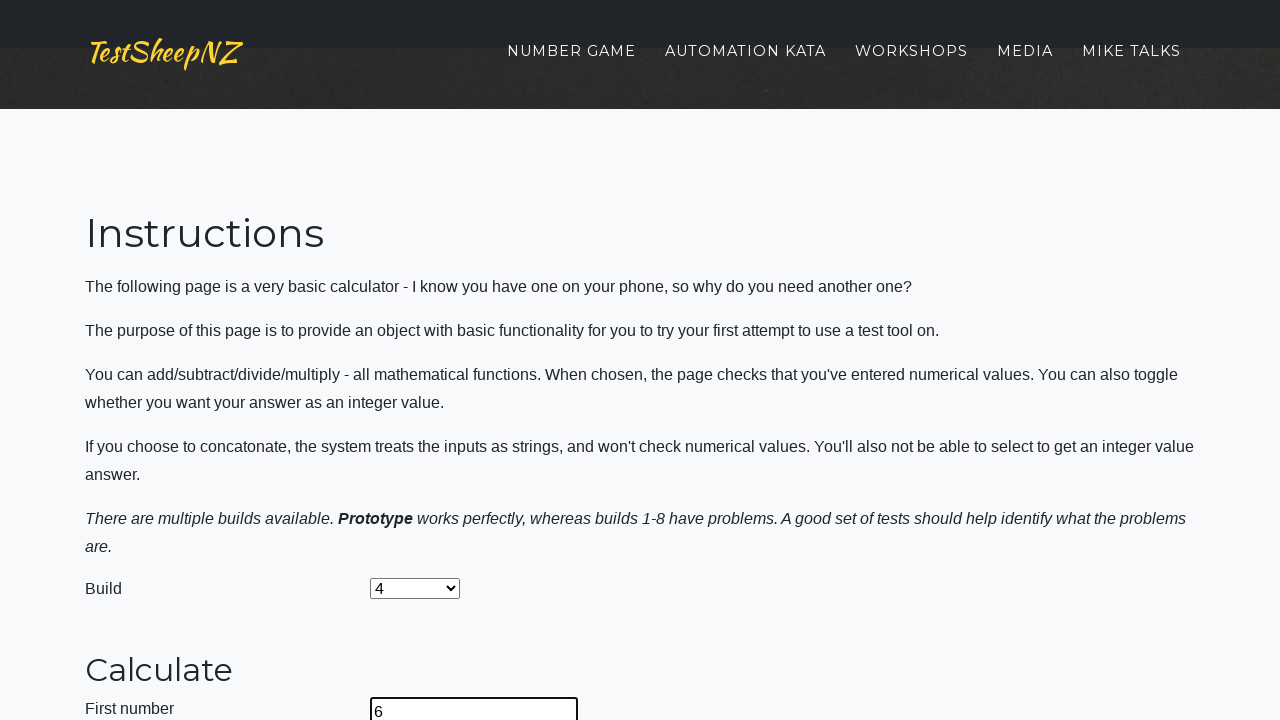

Entered second number: 2 on #number2Field
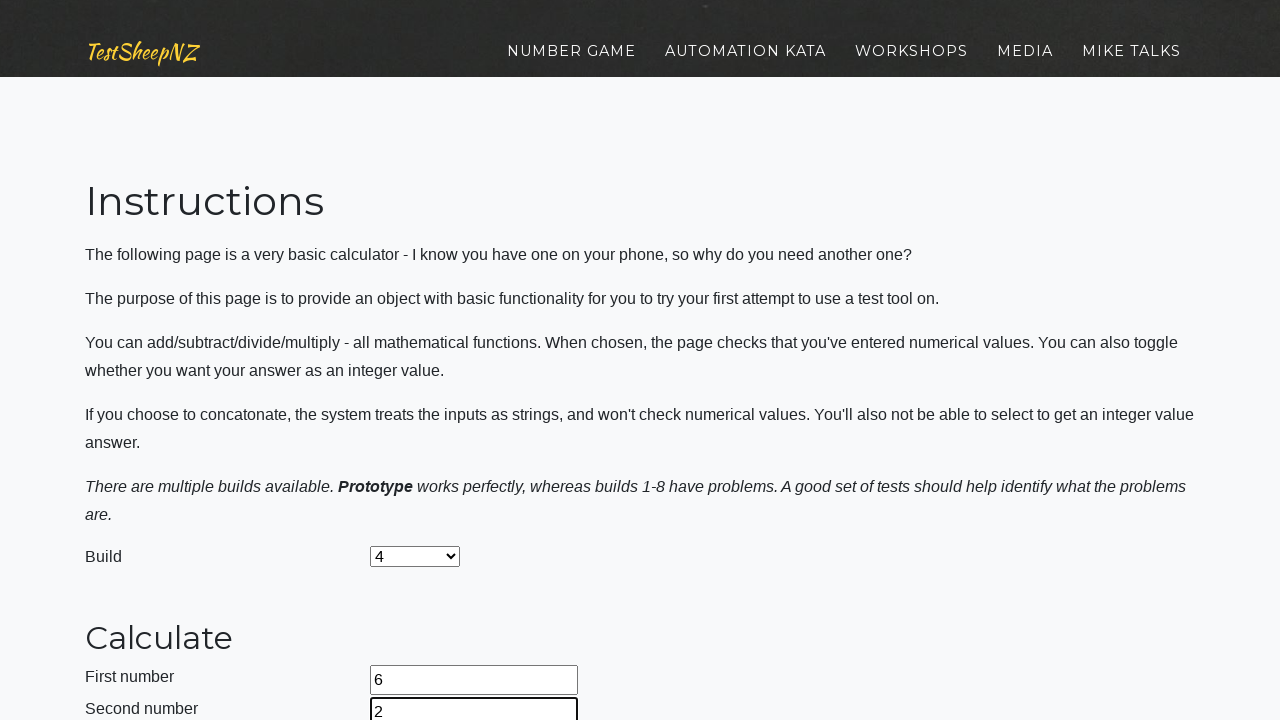

Selected division operation on select[name="selectOperation"]
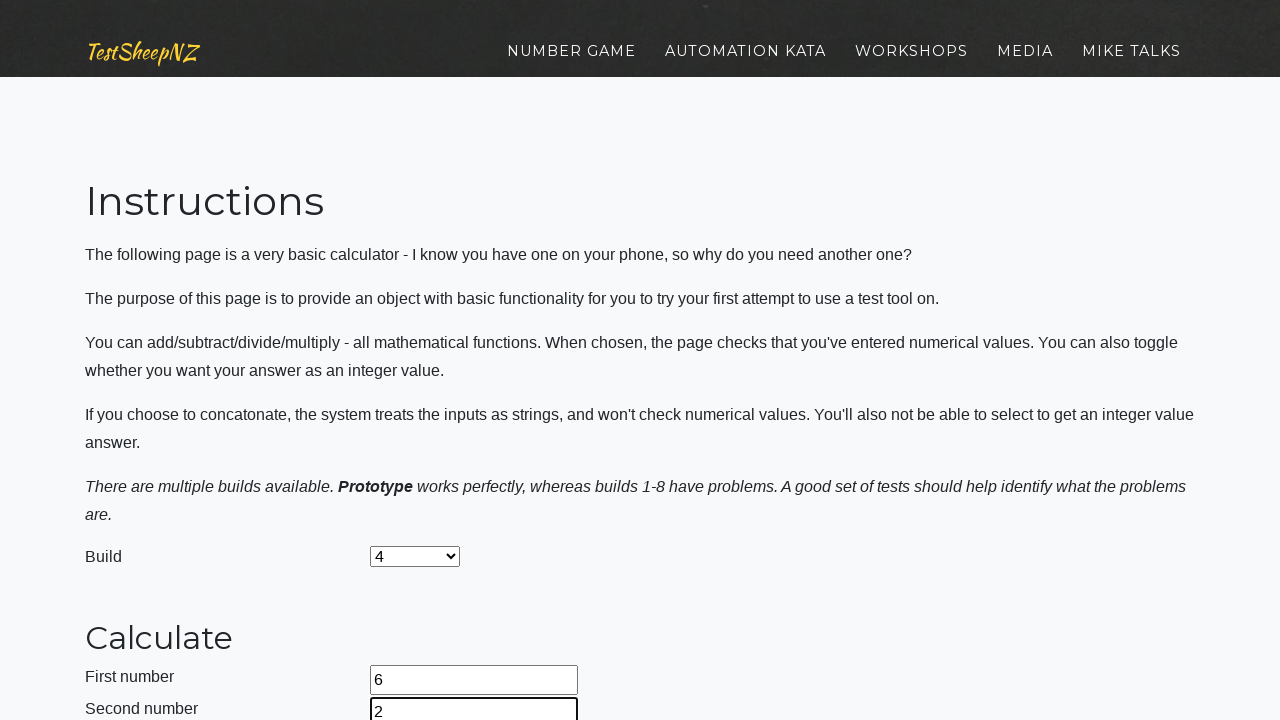

Clicked Calculate button at (422, 361) on input:has-text("Calculate")
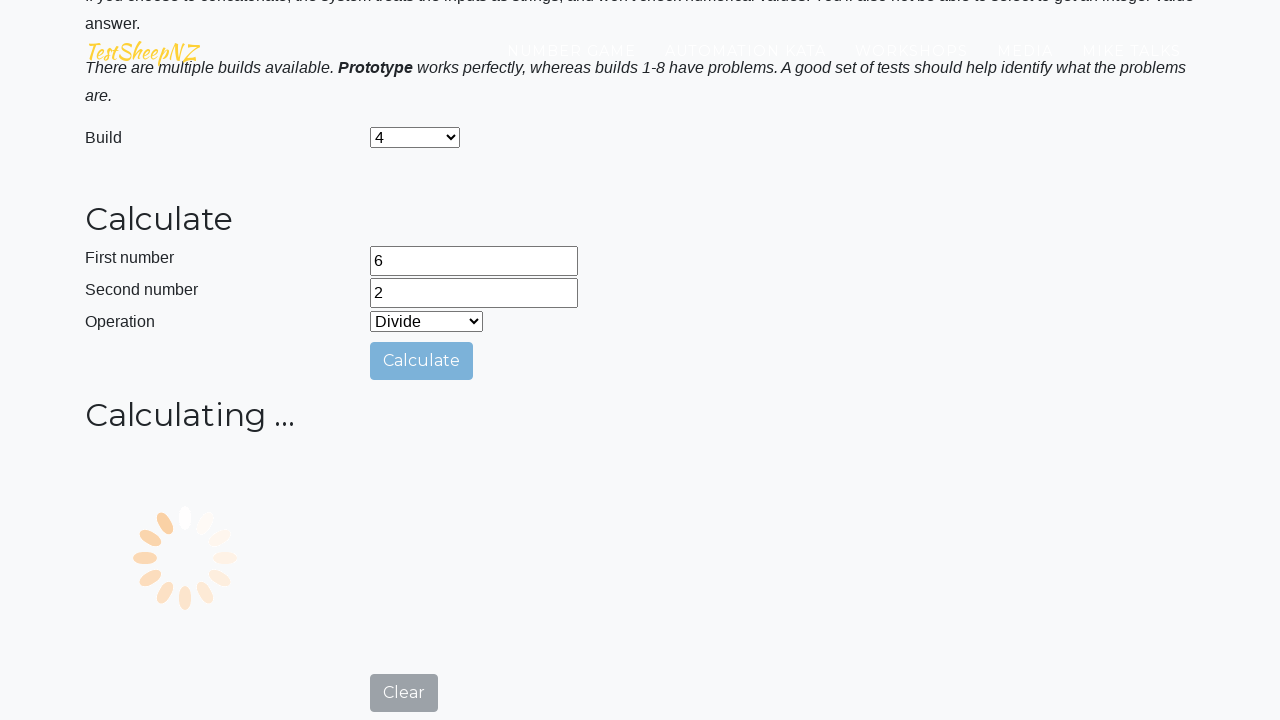

Result field appeared, calculation completed (6 ÷ 2 = 3)
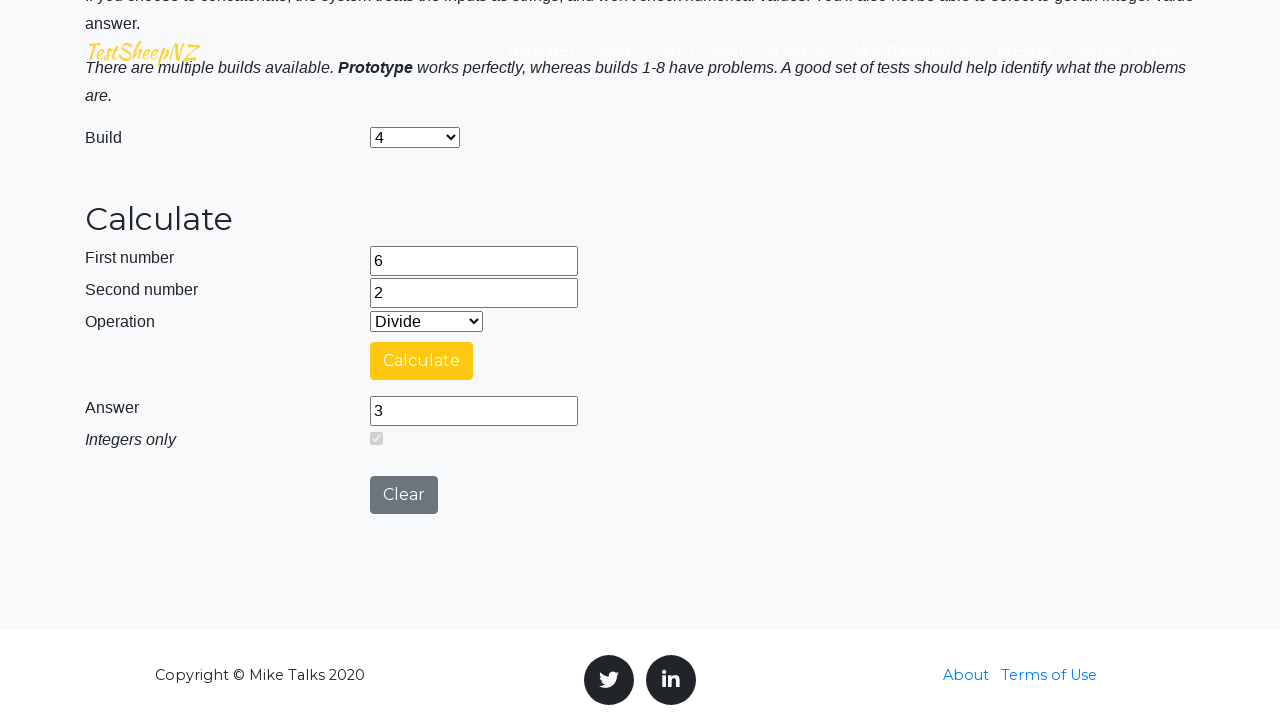

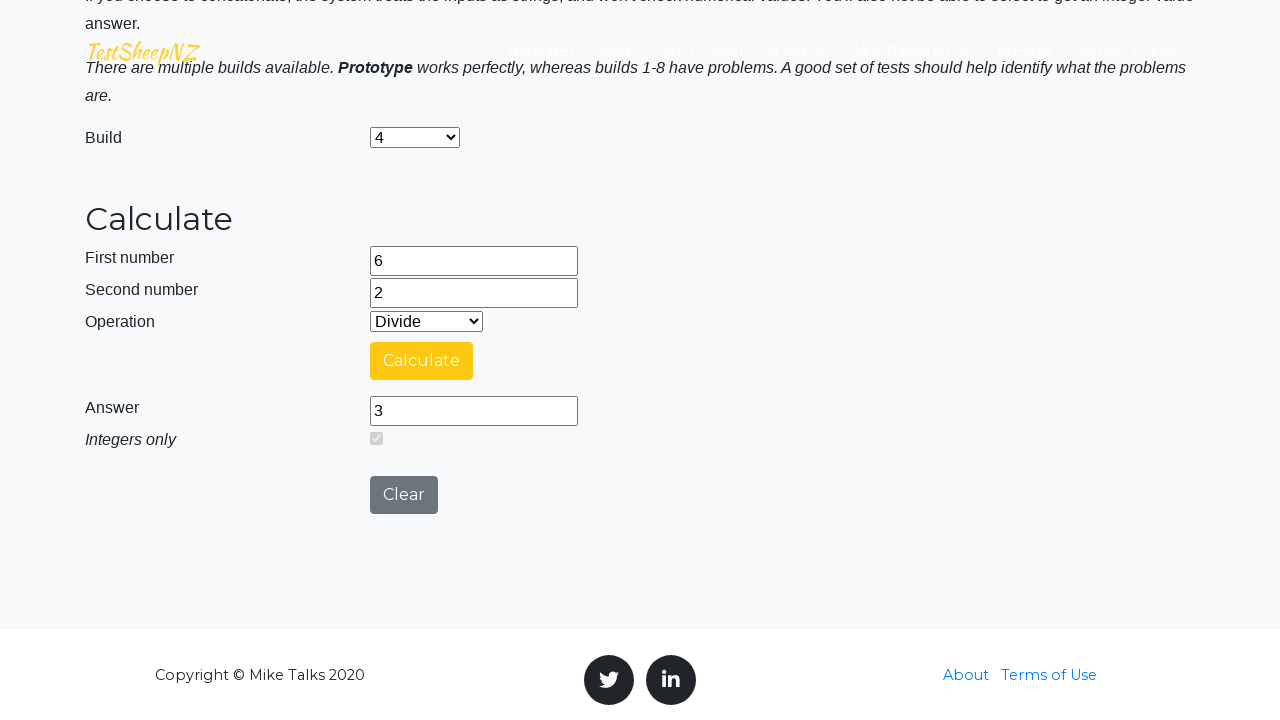